Tests the Playwright documentation site by clicking the "Get started" link and verifying that the Installation heading is visible on the resulting page.

Starting URL: https://playwright.dev

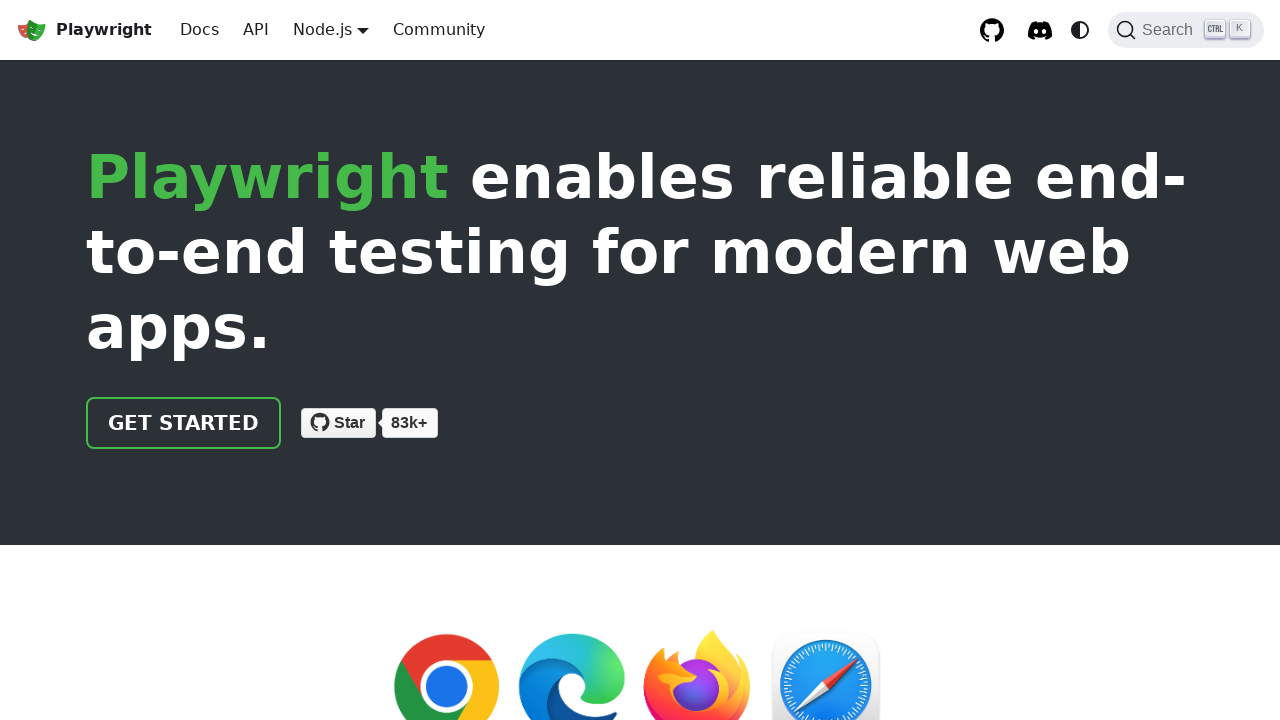

Clicked the 'Get started' link on Playwright documentation homepage at (184, 423) on internal:role=link[name="Get started"i]
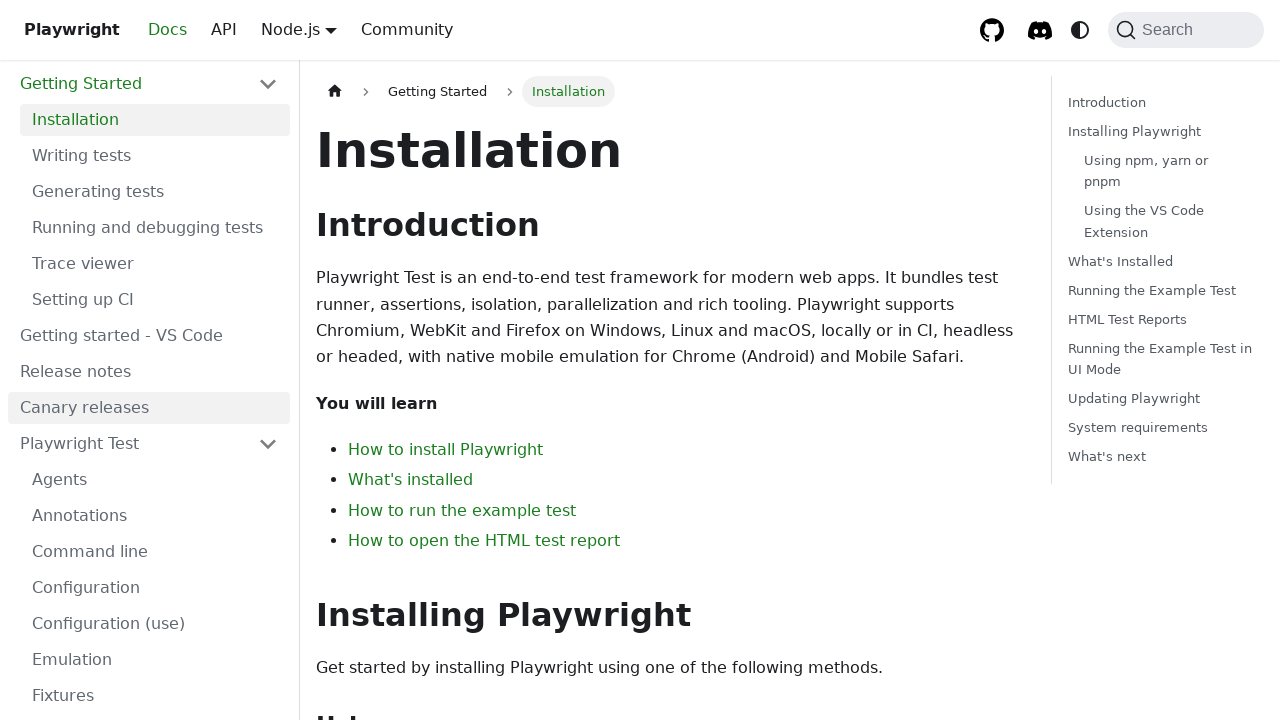

Installation heading is now visible on the page
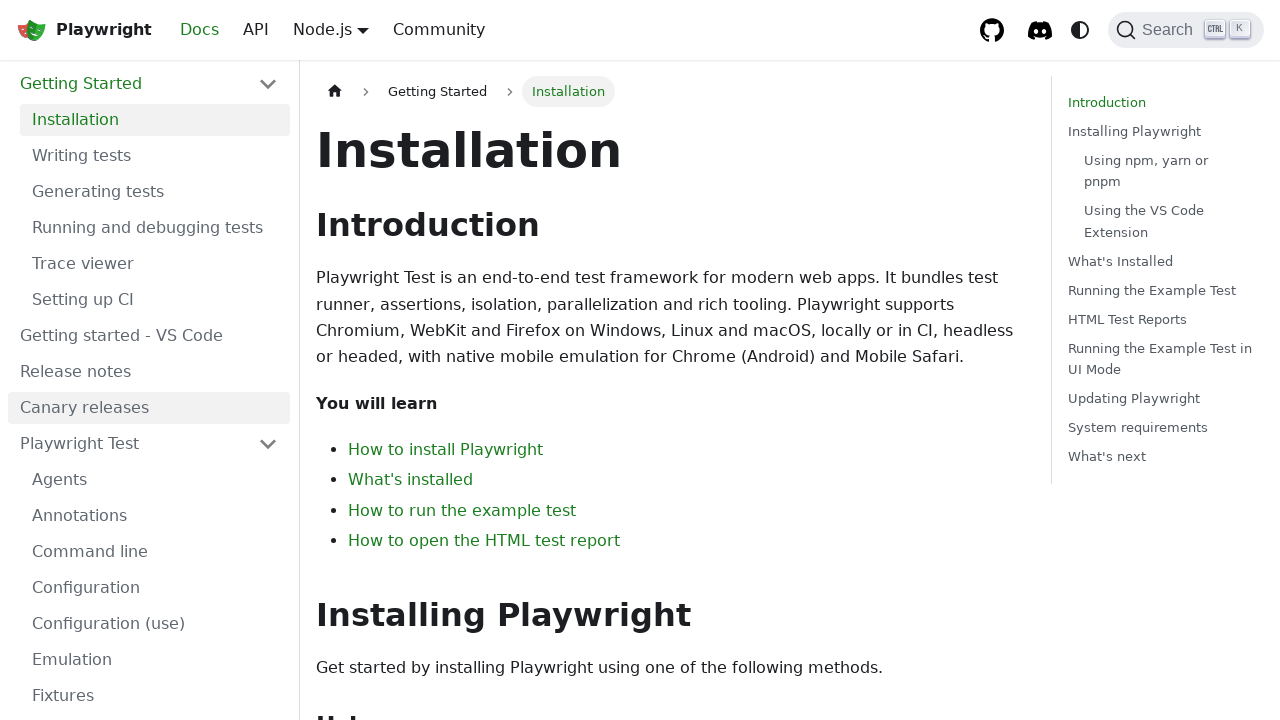

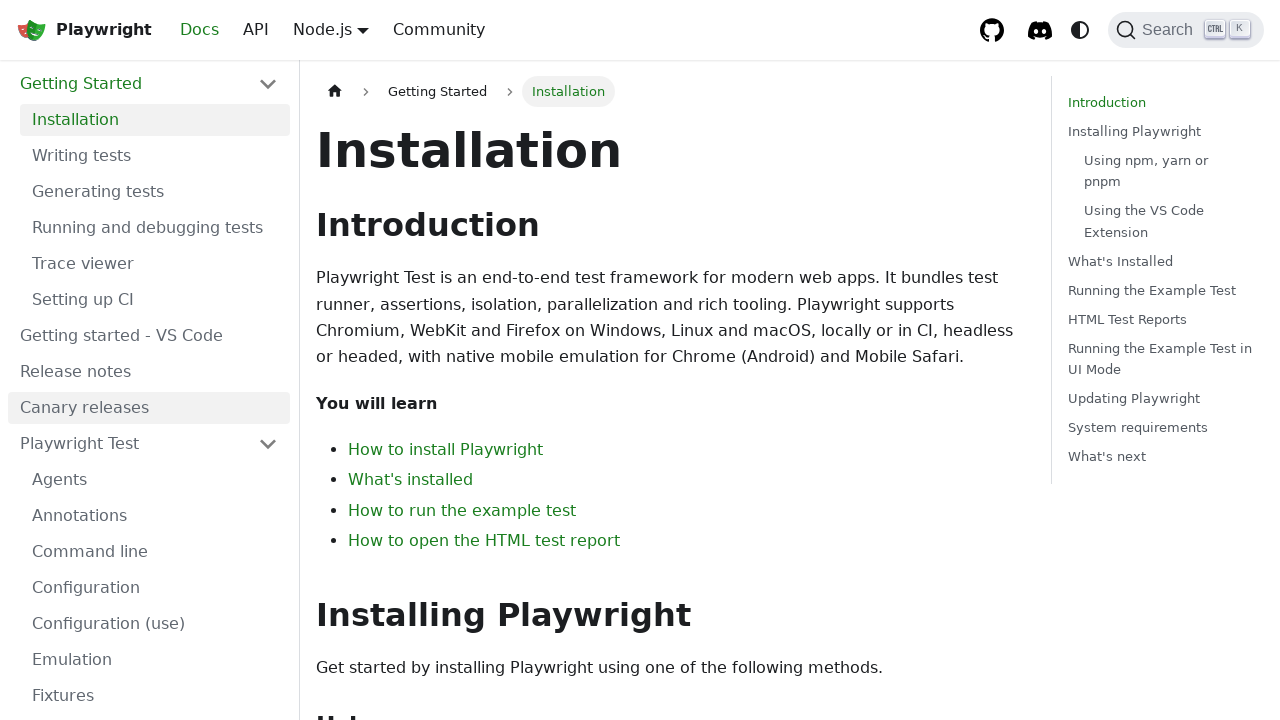